Navigates to DemoBlaze website

Starting URL: https://www.demoblaze.com

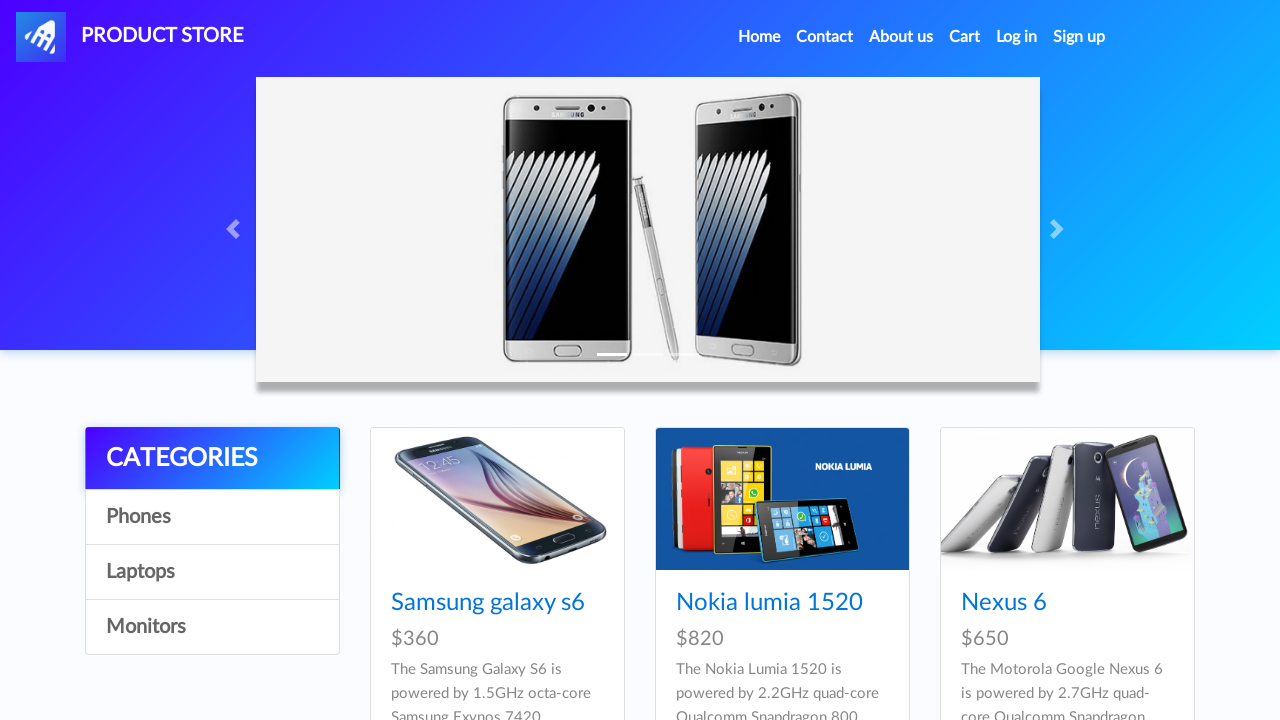

Waited for DemoBlaze website to fully load (networkidle)
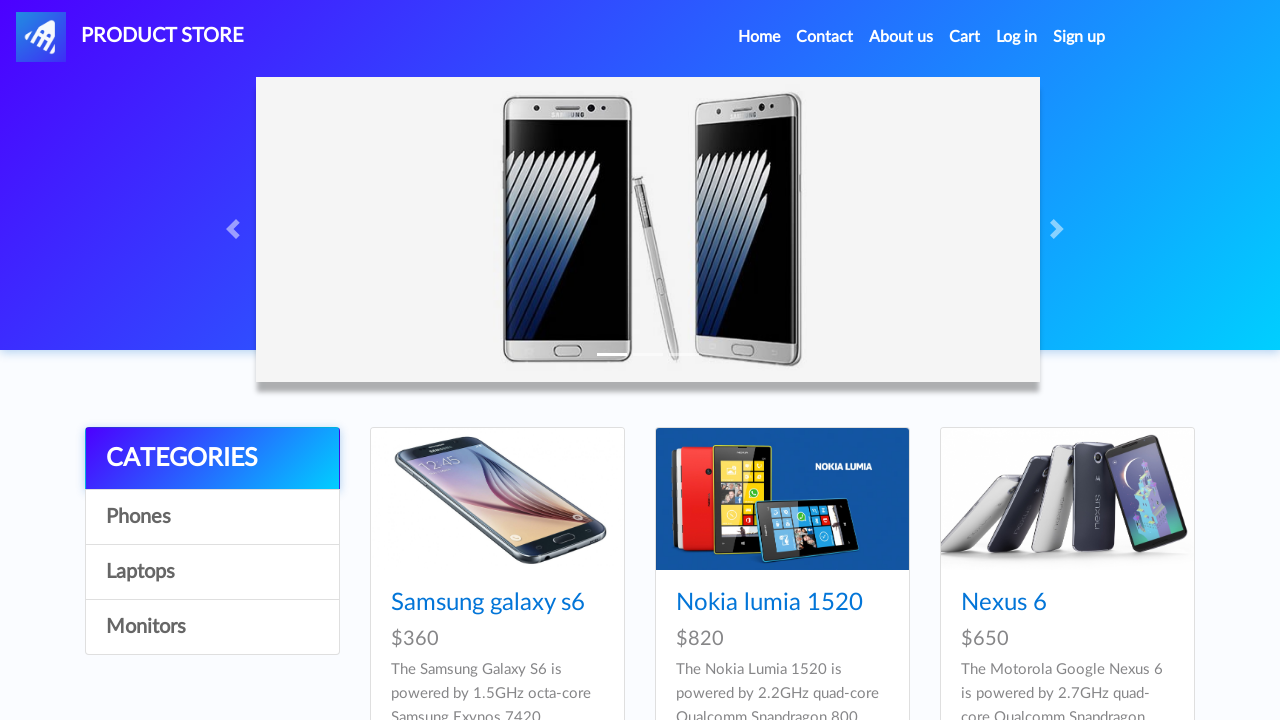

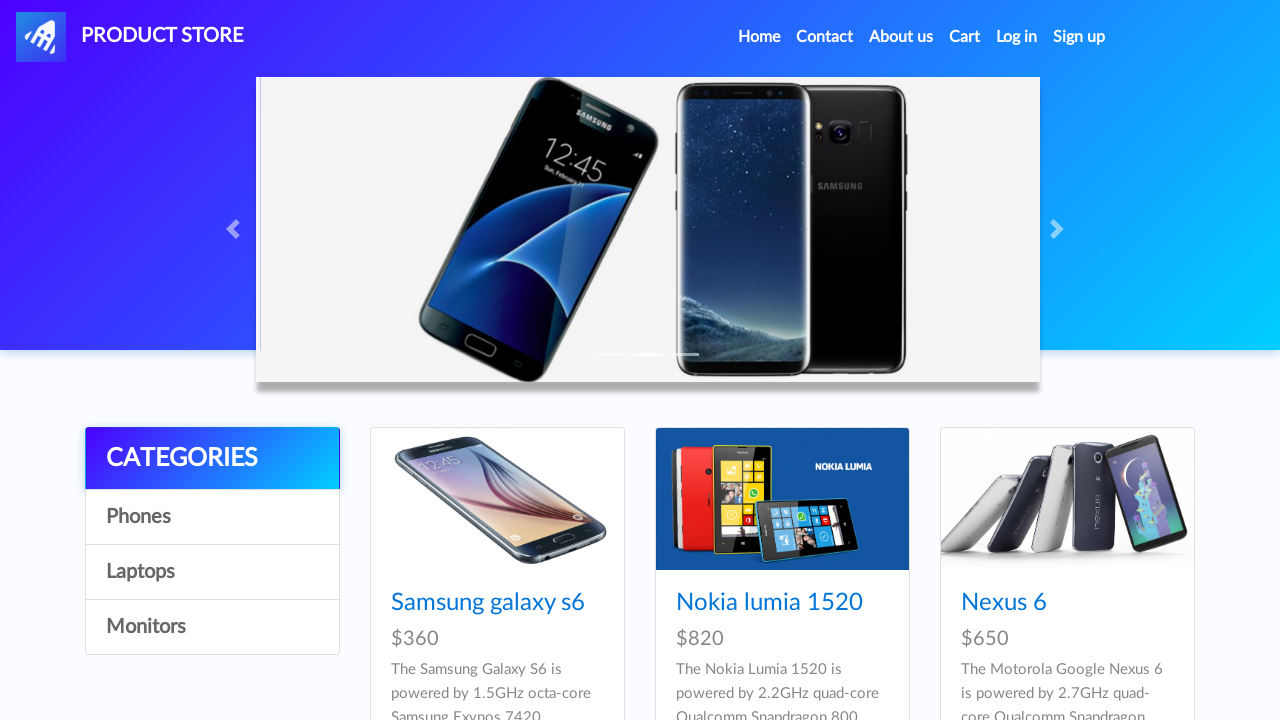